Tests mouse hover interactions on a navigation menu by hovering over "Courses", then "Oracle (48)" submenu, and finally "SQL Certification Training" option to navigate through nested dropdown menus.

Starting URL: http://greenstech.in/selenium-course-content.html

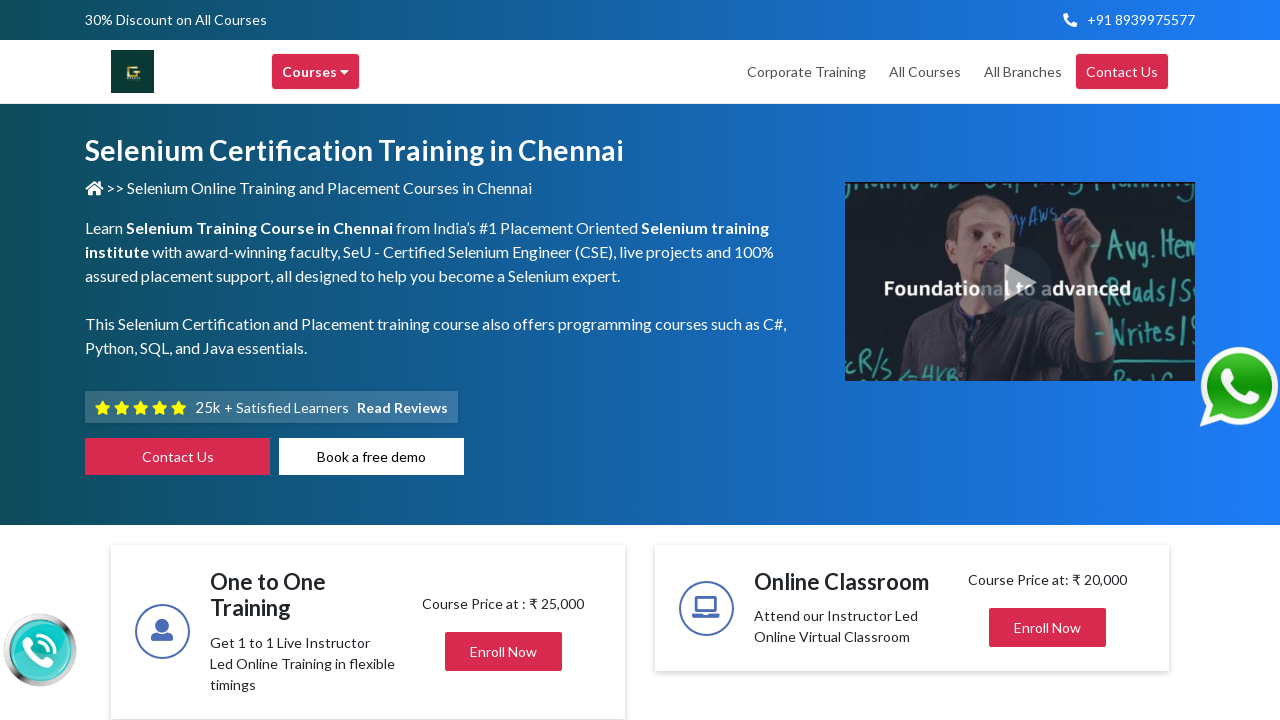

Waited for page to load (1000ms)
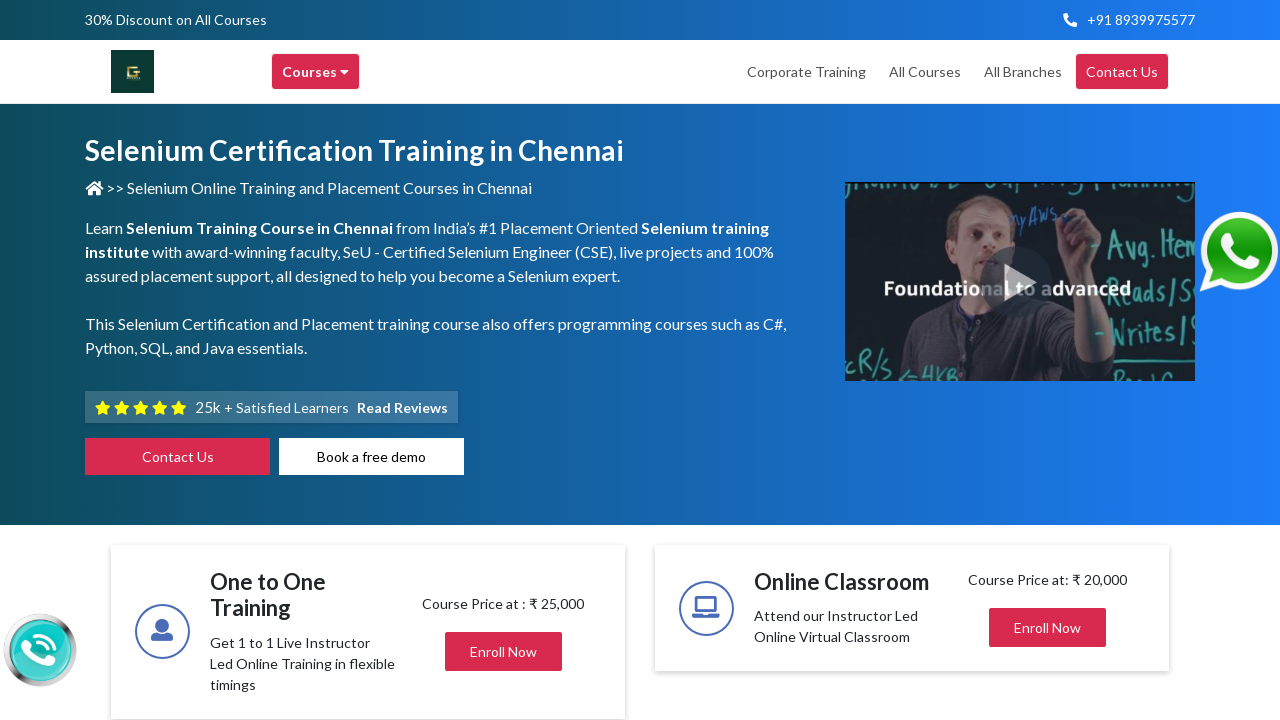

Hovered over 'Courses' menu item to open dropdown at (316, 72) on xpath=//div[text()='Courses ']
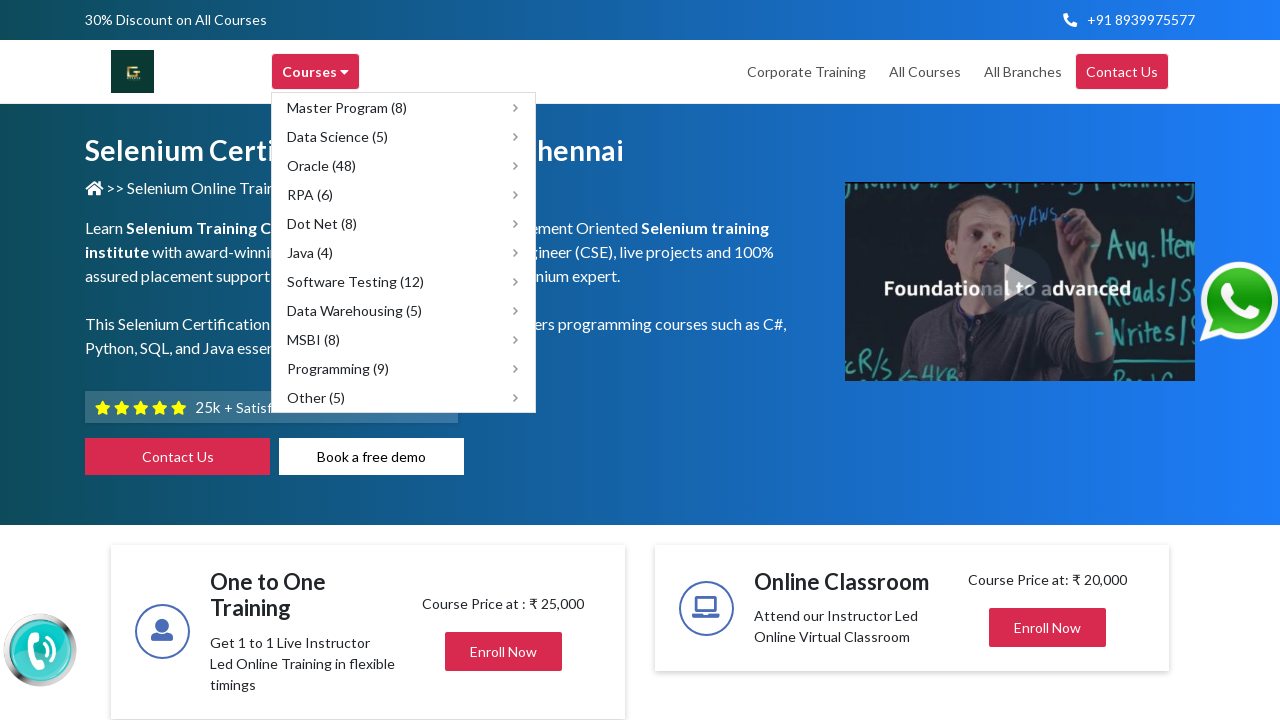

Waited for Courses submenu to appear (1000ms)
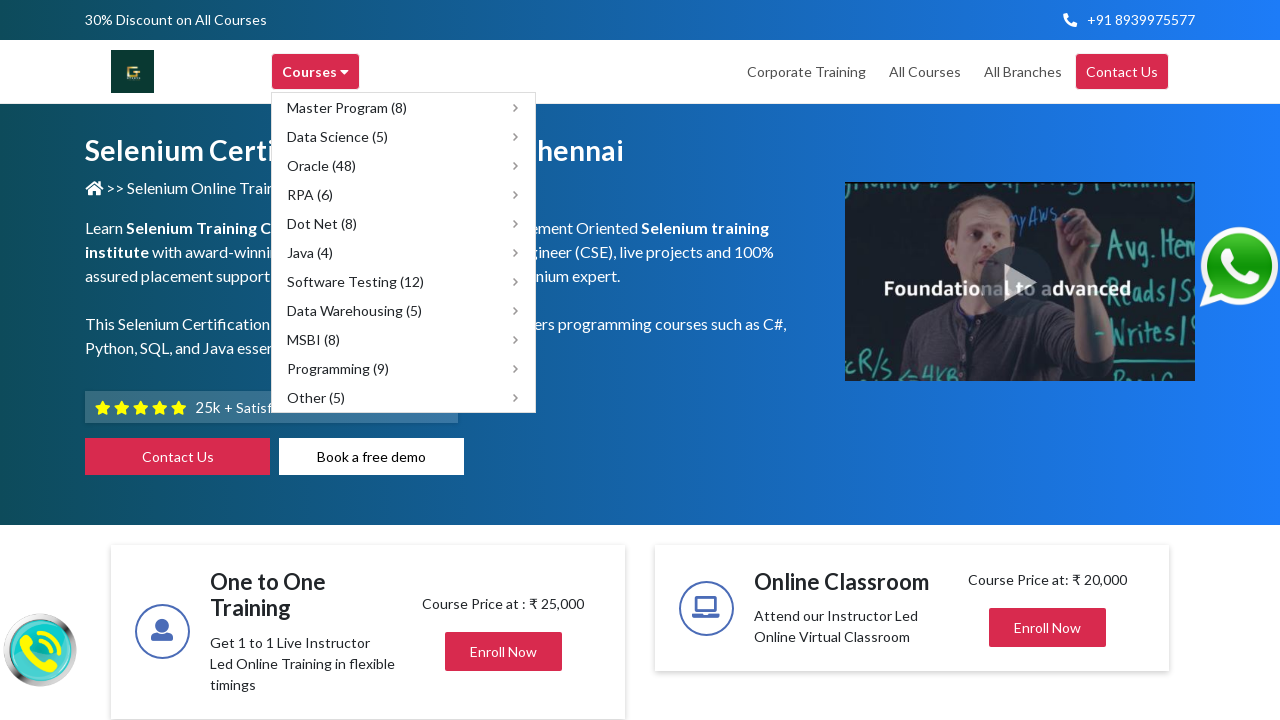

Hovered over 'Oracle (48)' submenu option at (322, 166) on xpath=//span[text()='Oracle (48)']
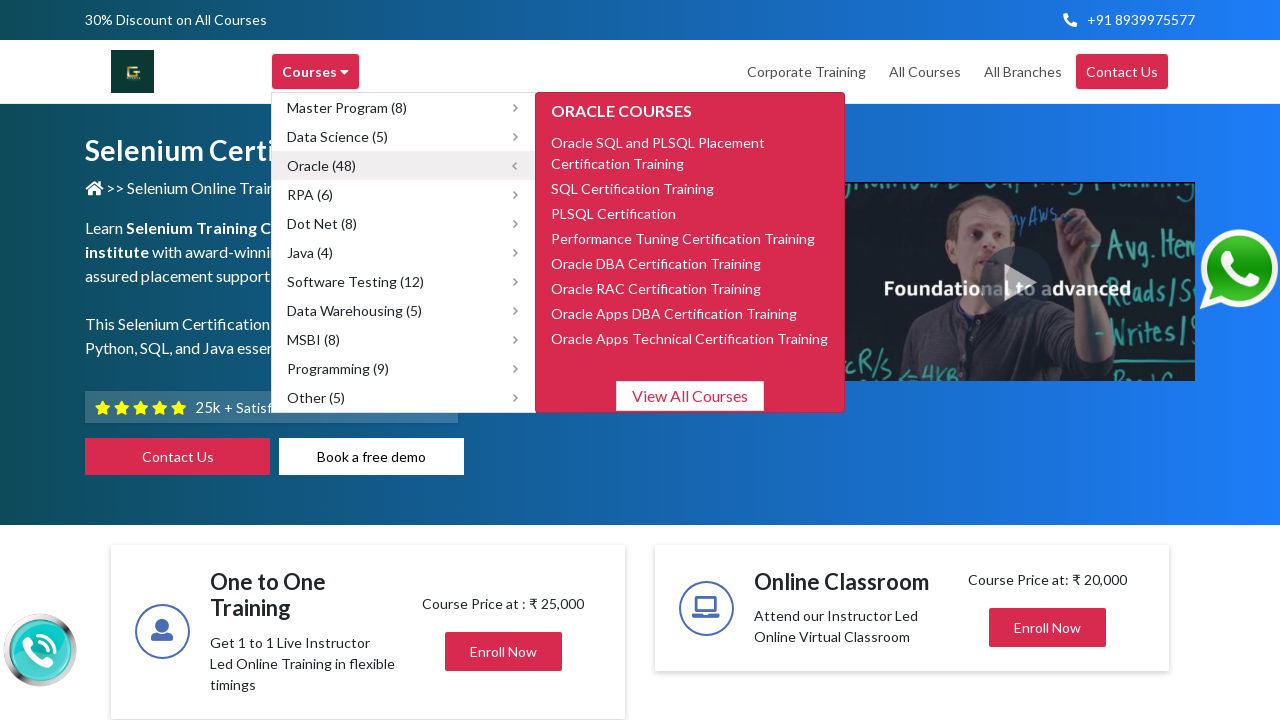

Waited for Oracle submenu to appear (1000ms)
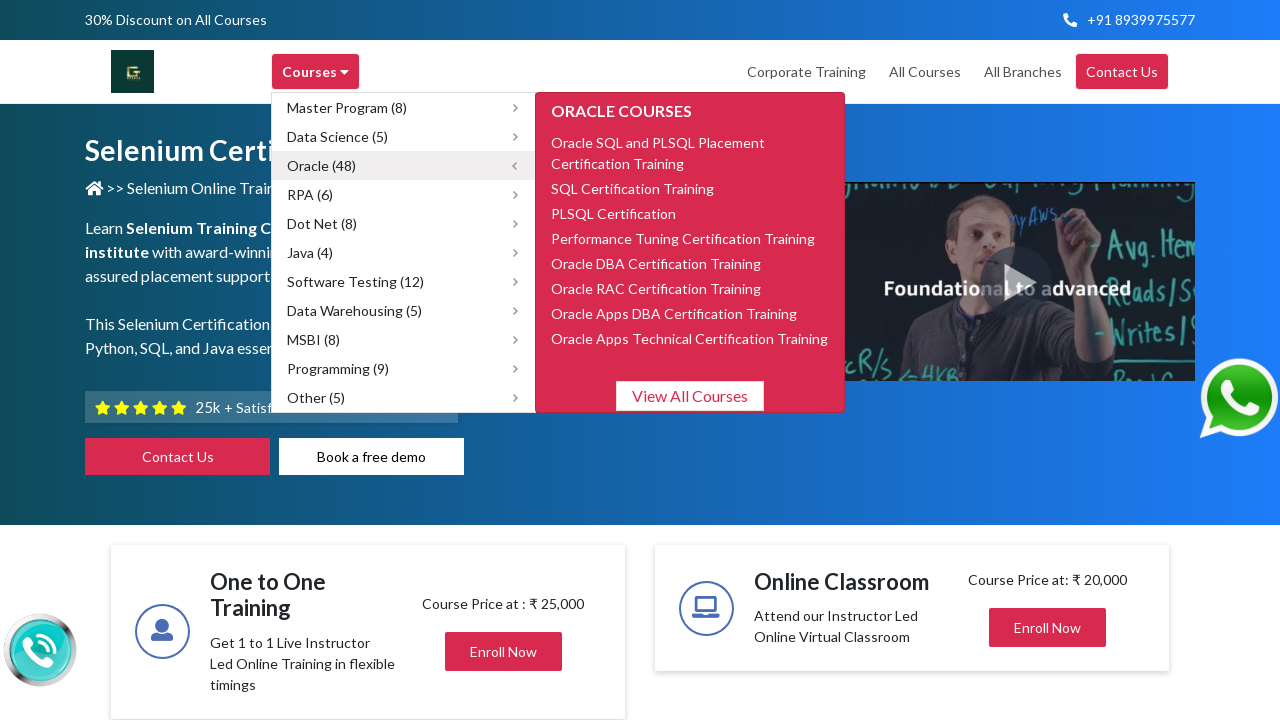

Hovered over 'SQL Certification Training' option in nested submenu at (632, 188) on xpath=//span[text()='SQL Certification Training']
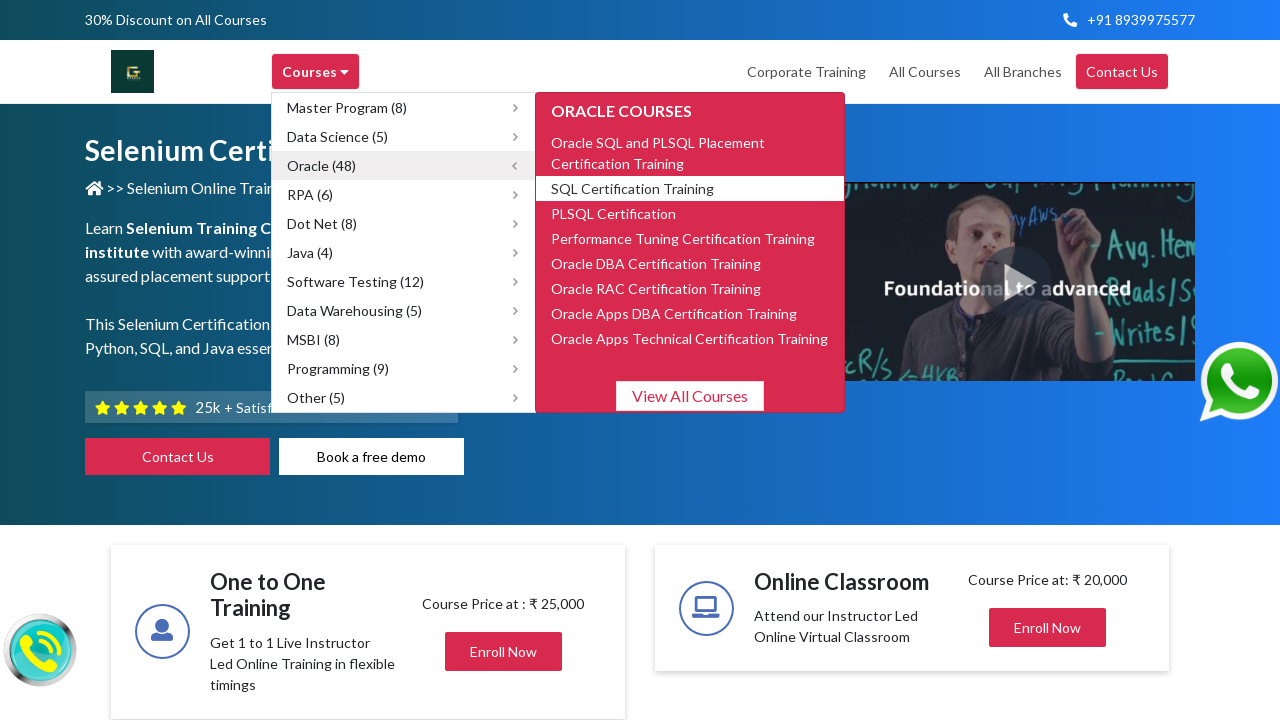

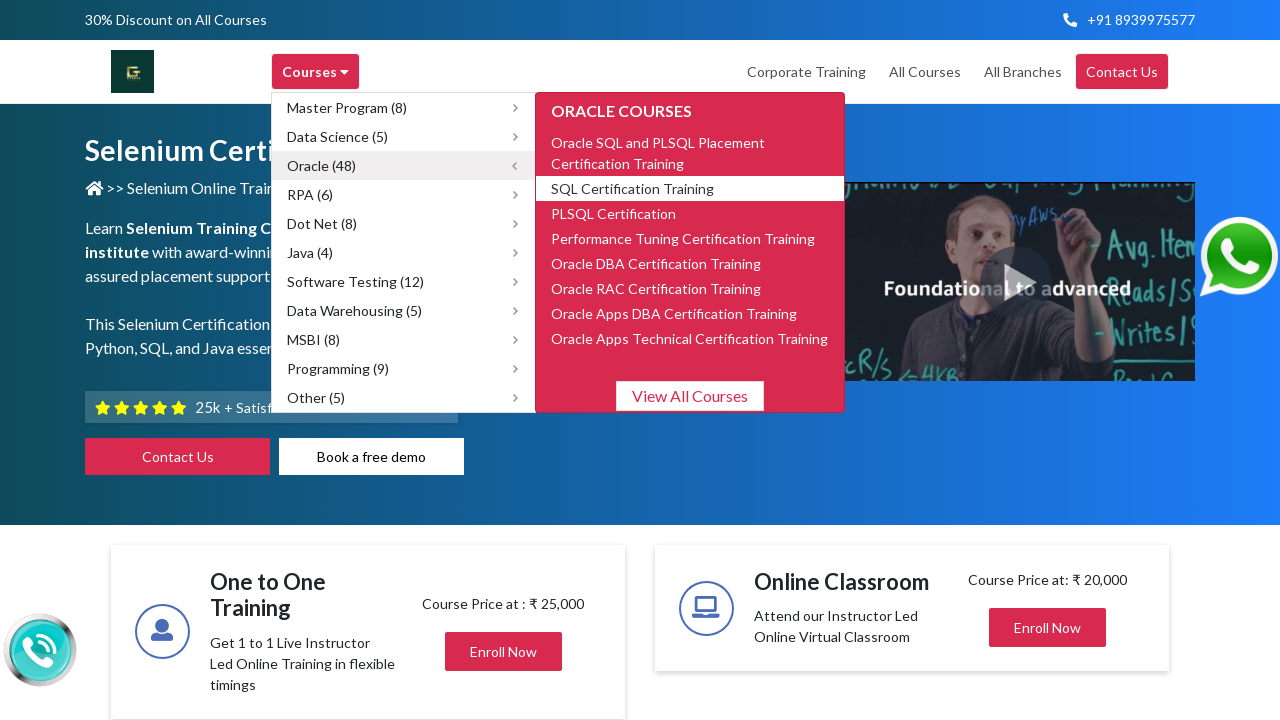